Tests browser window handling by clicking a link that opens a new window, then iterates through window handles and switches between windows based on title.

Starting URL: https://opensource-demo.orangehrmlive.com/web/index.php/auth/login

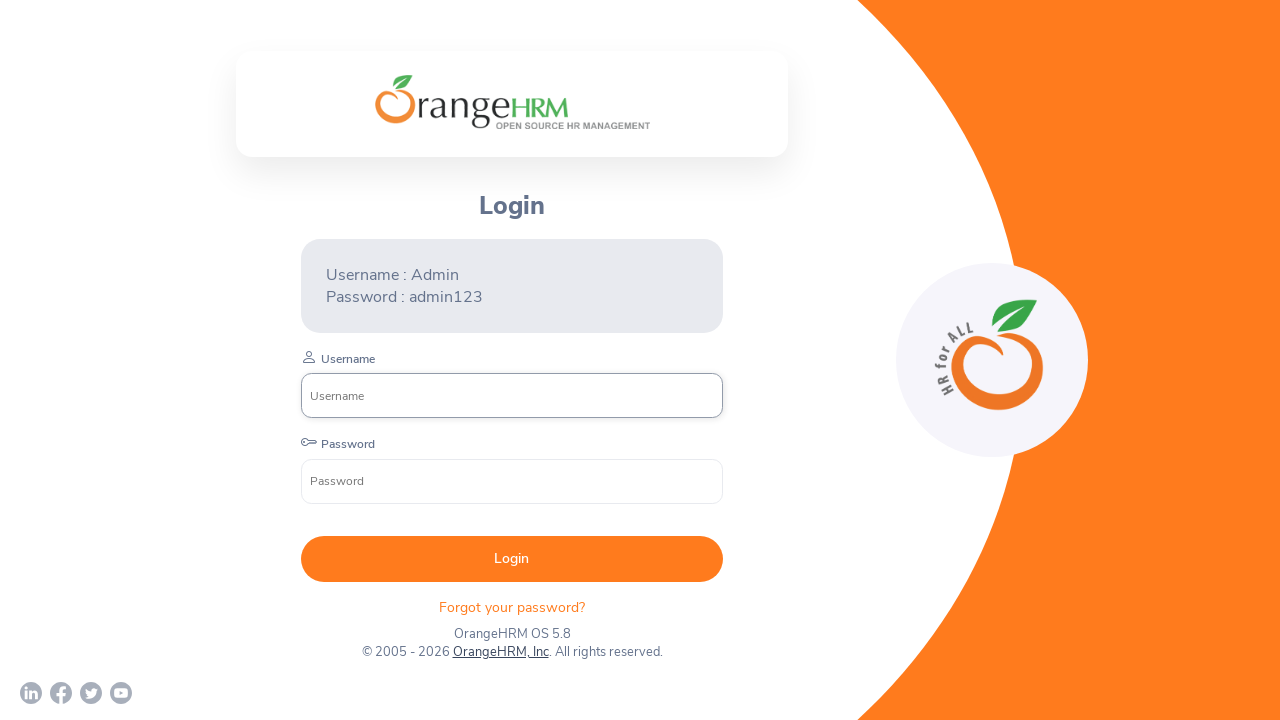

Clicked on 'OrangeHRM, Inc' link to open new window at (500, 652) on xpath=//a[text()='OrangeHRM, Inc']
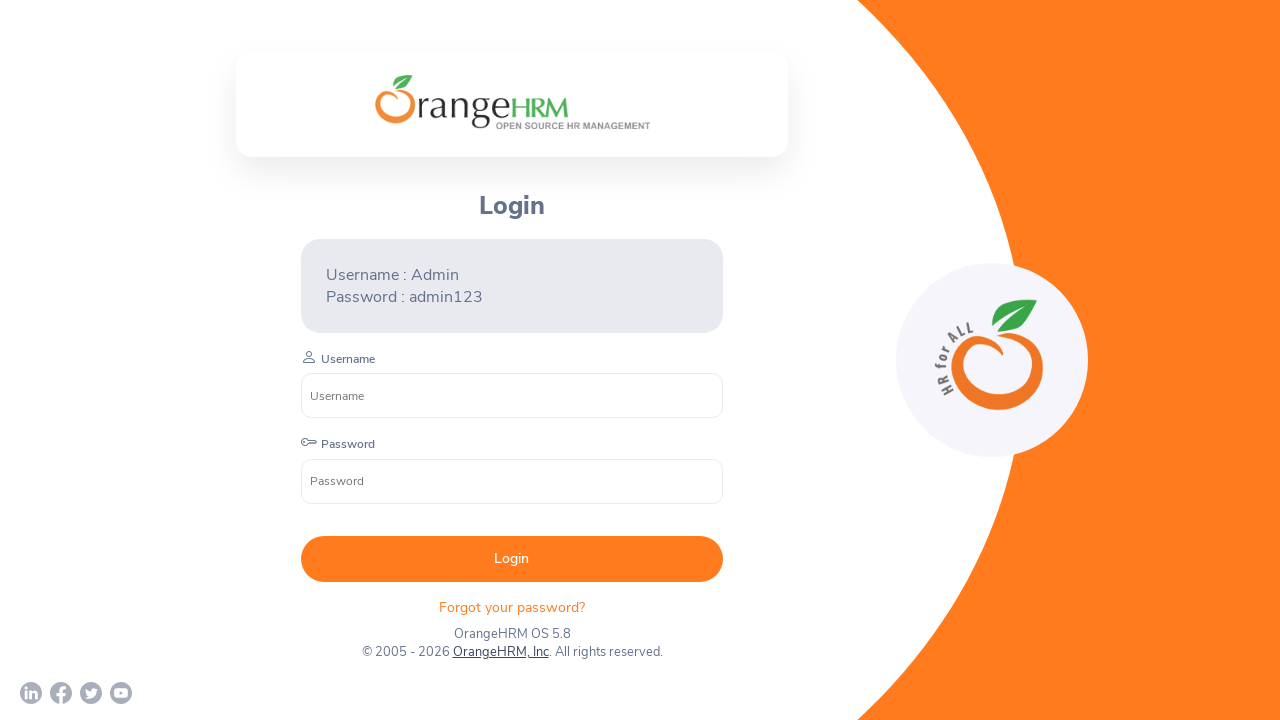

Captured new page object from expected page
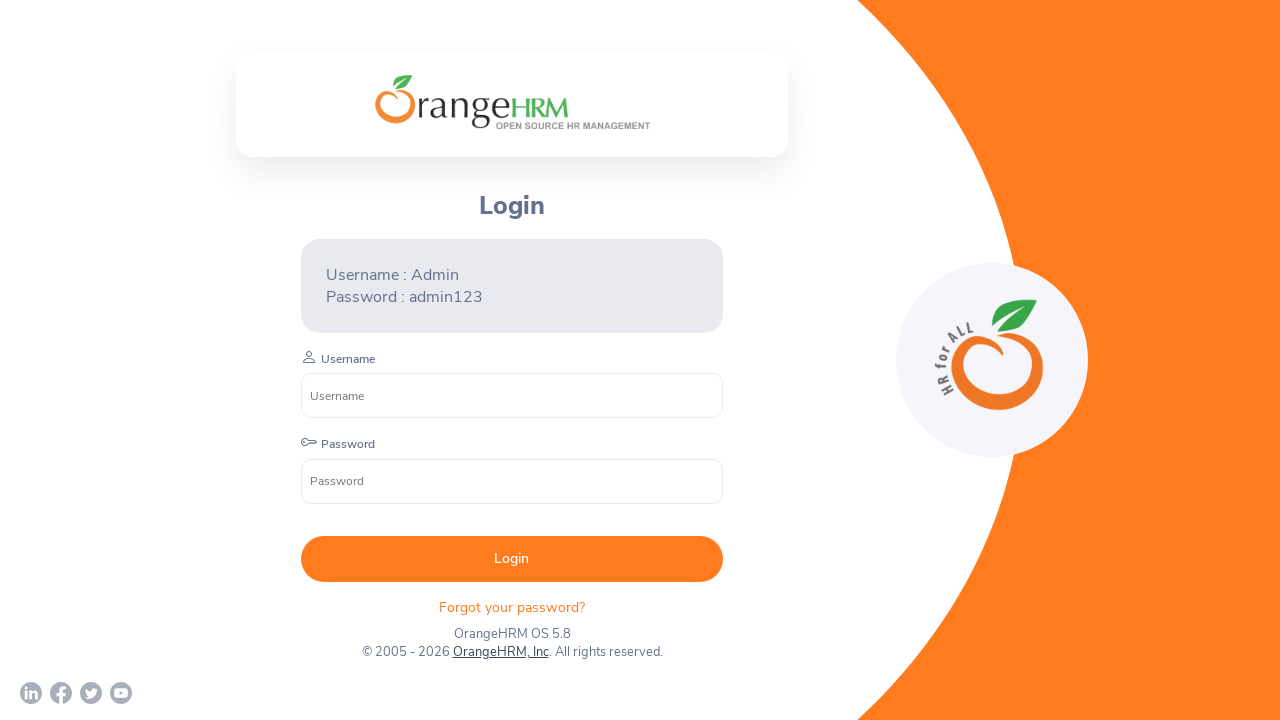

New page loaded successfully
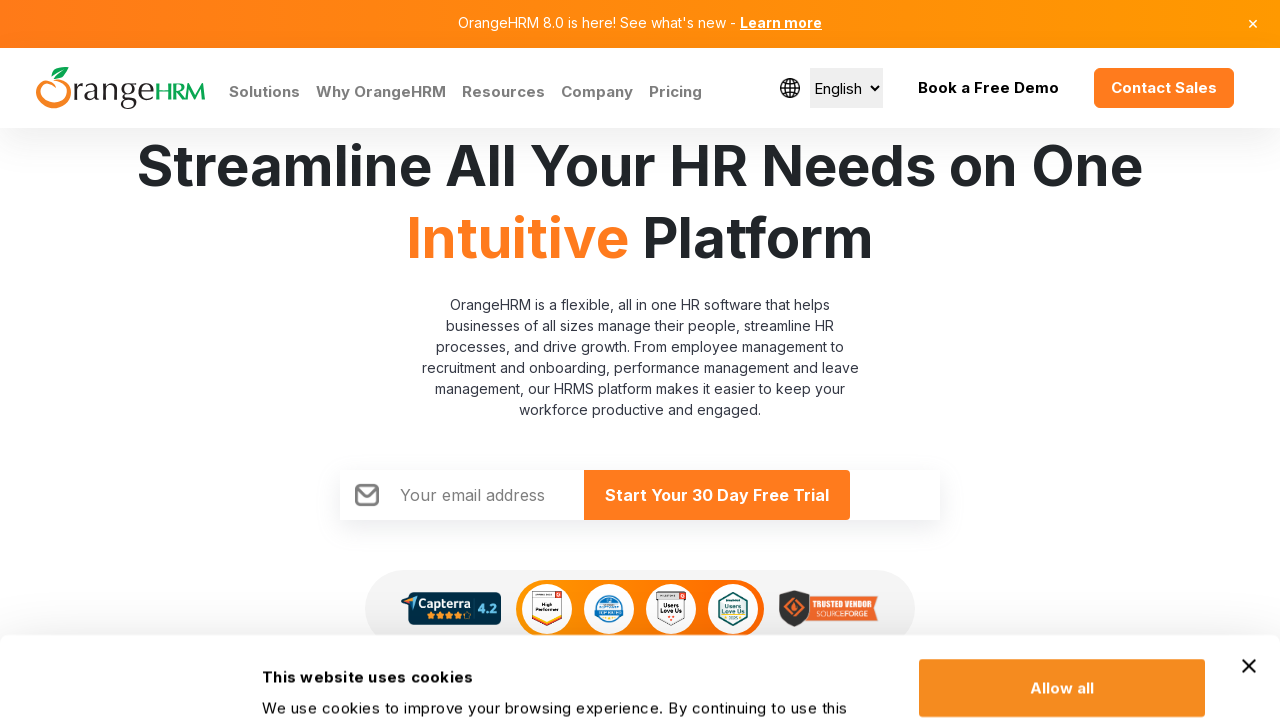

Retrieved all pages from context
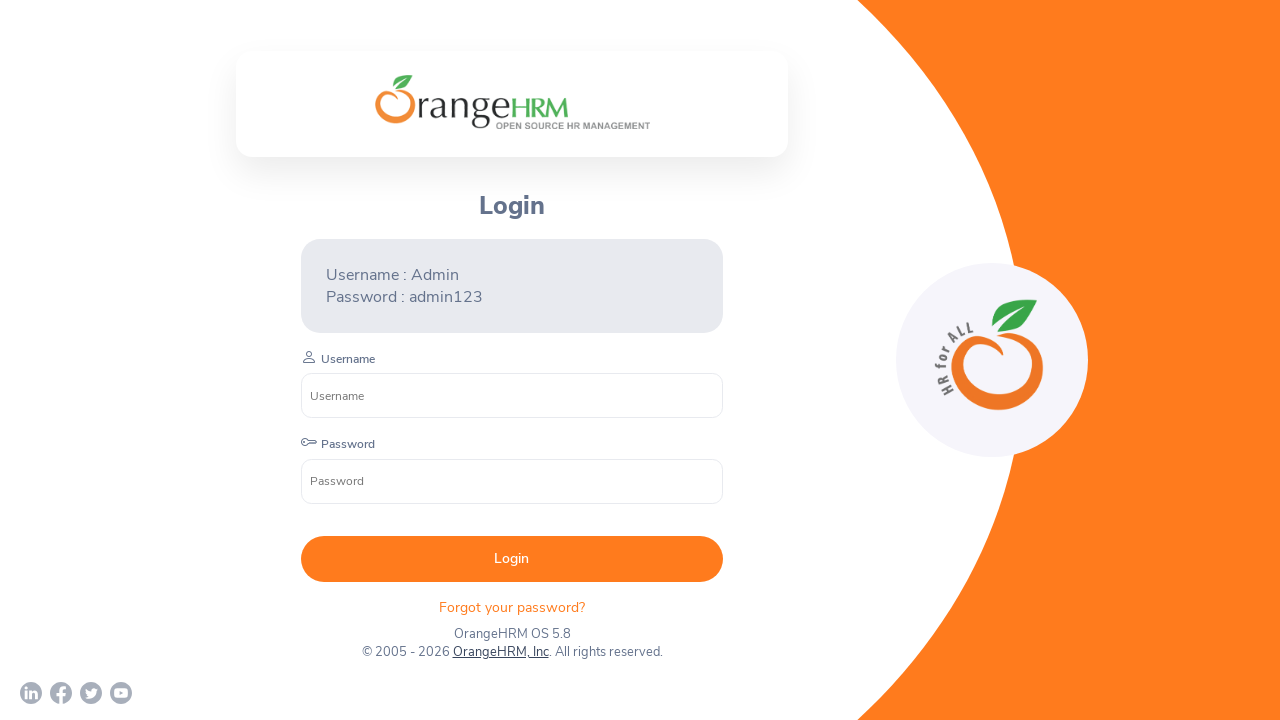

Retrieved page title: 'OrangeHRM'
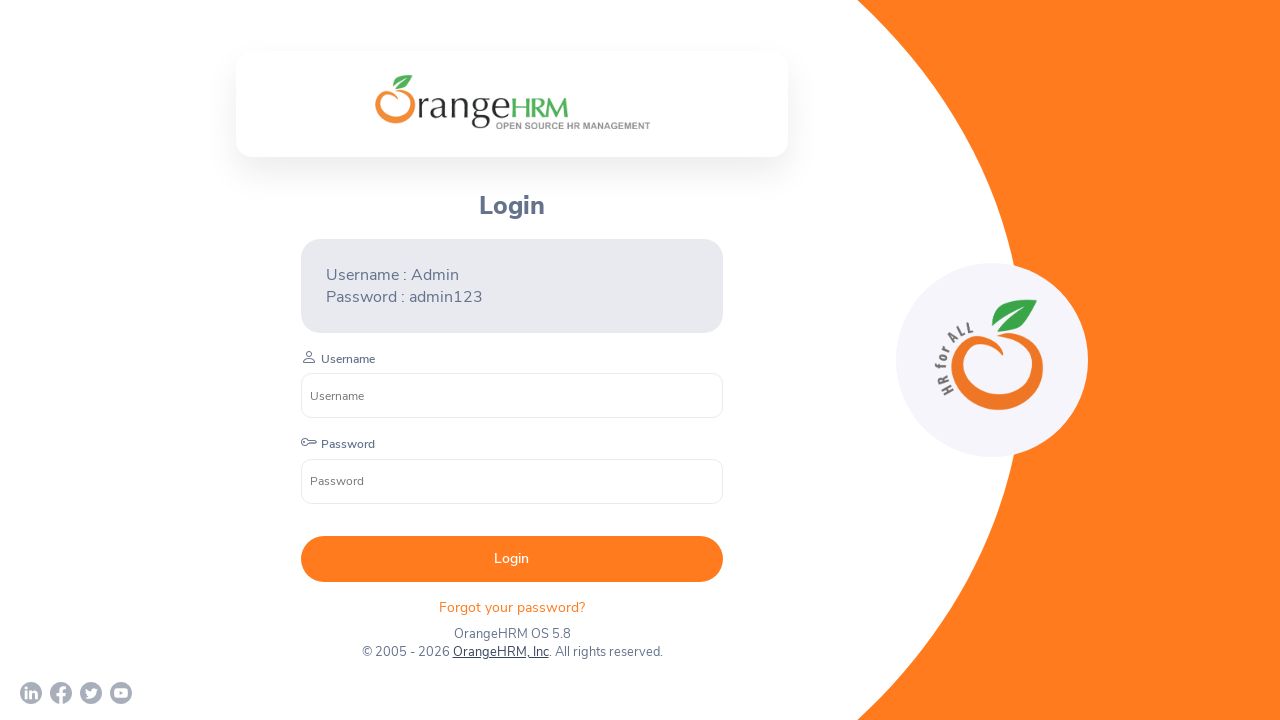

Found target page with title 'OrangeHRM'
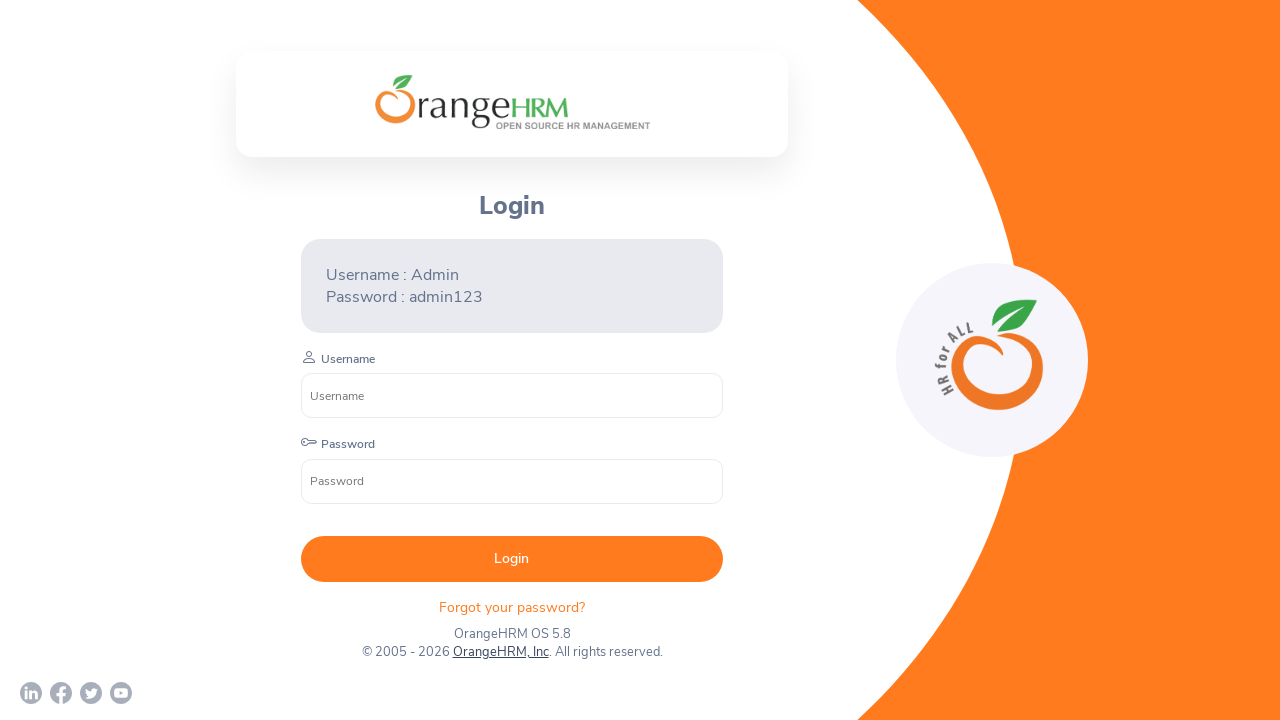

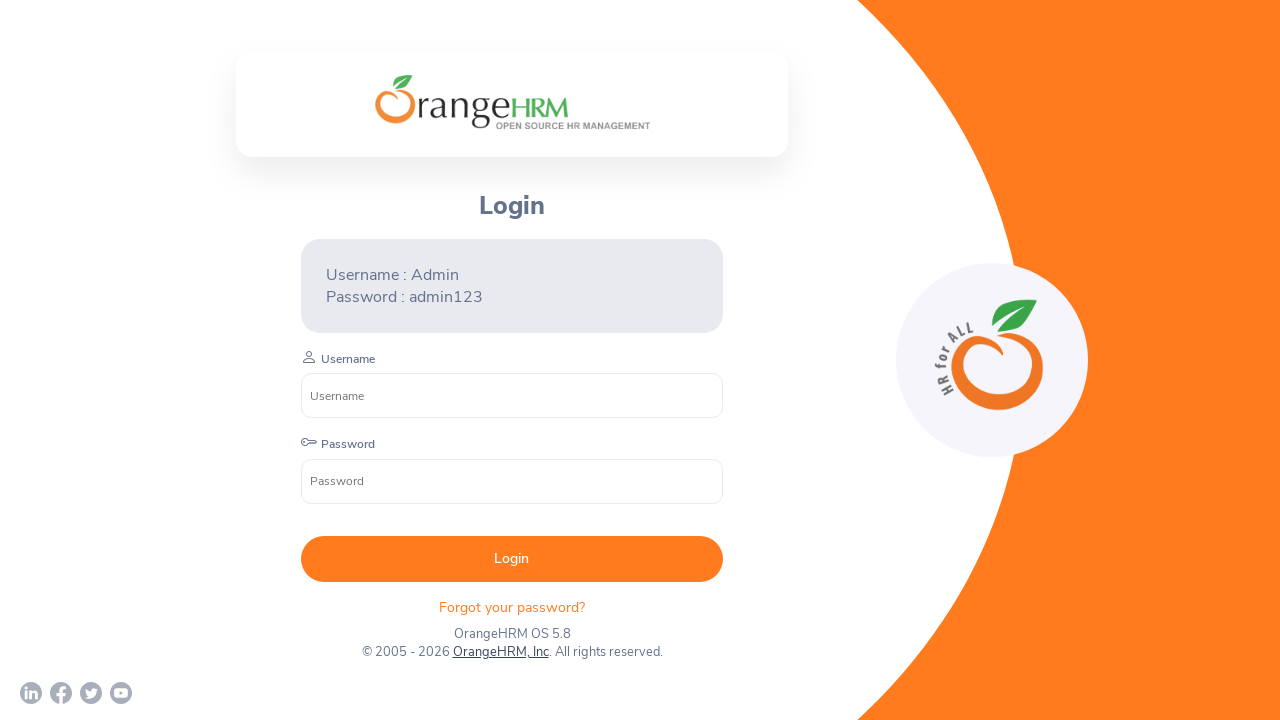